Tests login form validation by entering an incorrect username with a correct password and verifying that an error message is displayed

Starting URL: http://the-internet.herokuapp.com/login

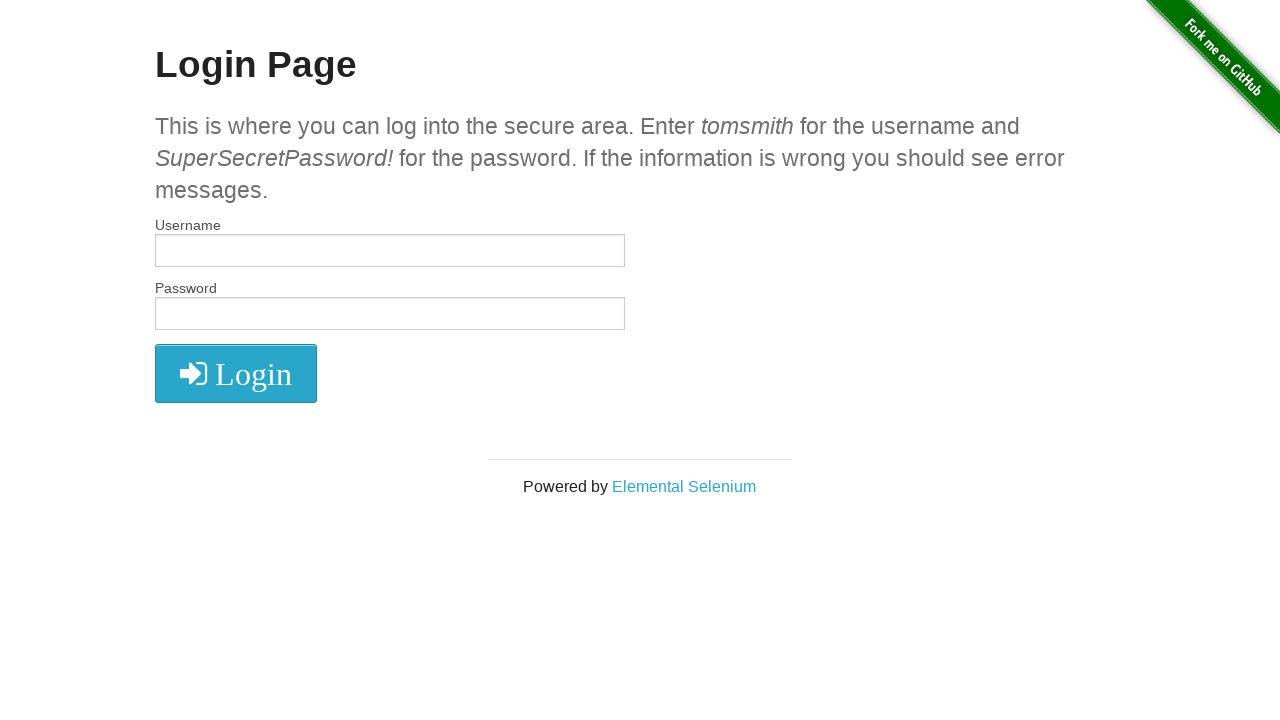

Filled username field with incorrect username 'Deepakk' on #username
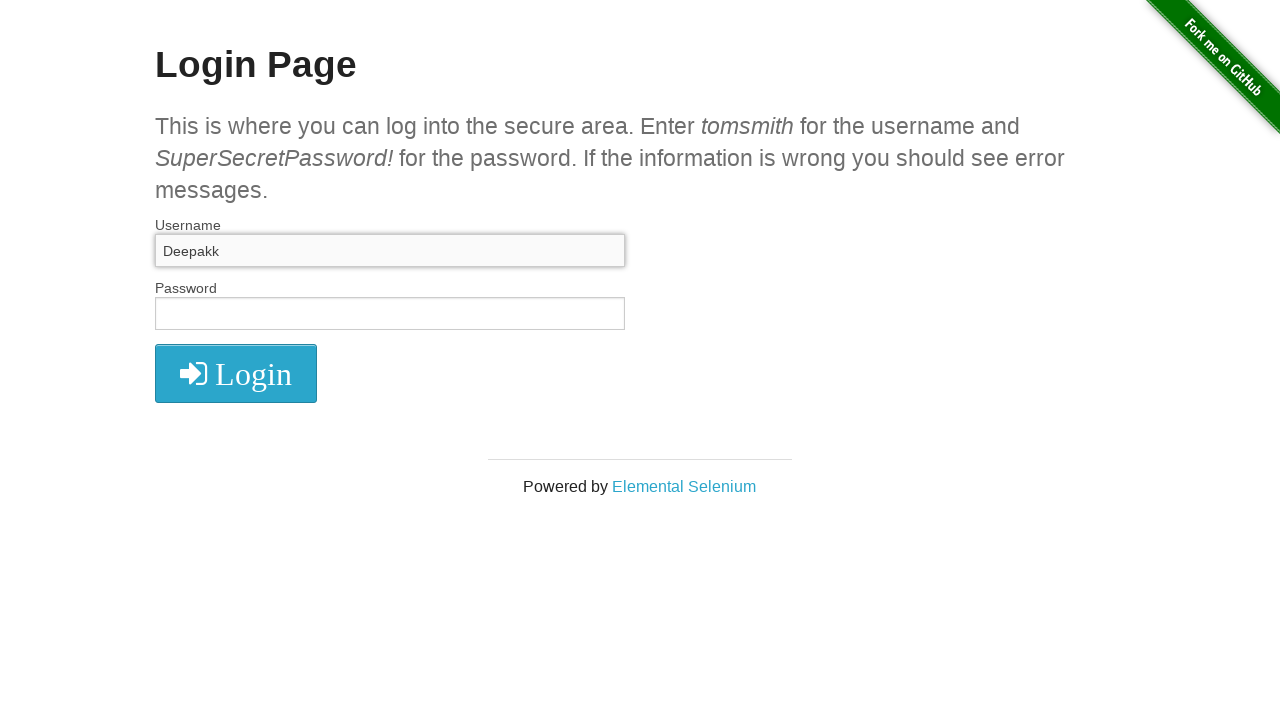

Filled password field with correct password on #password
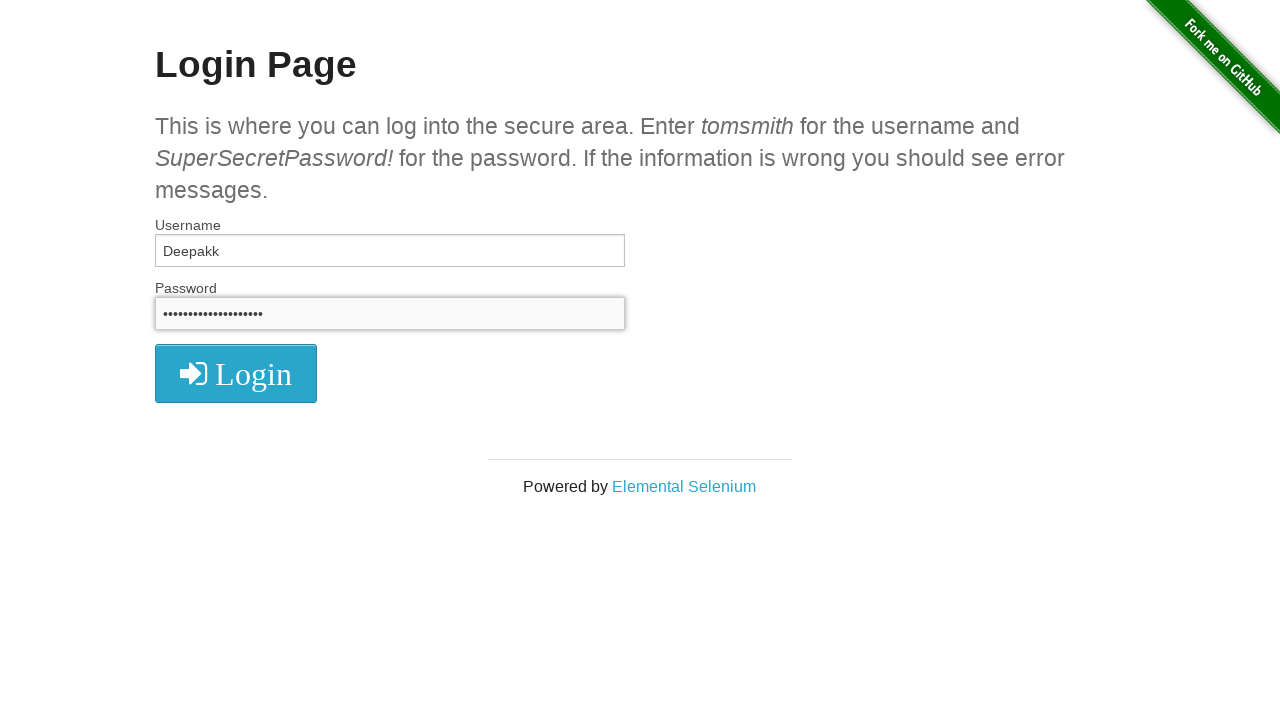

Clicked login button to submit form at (236, 373) on button[type='submit'].radius
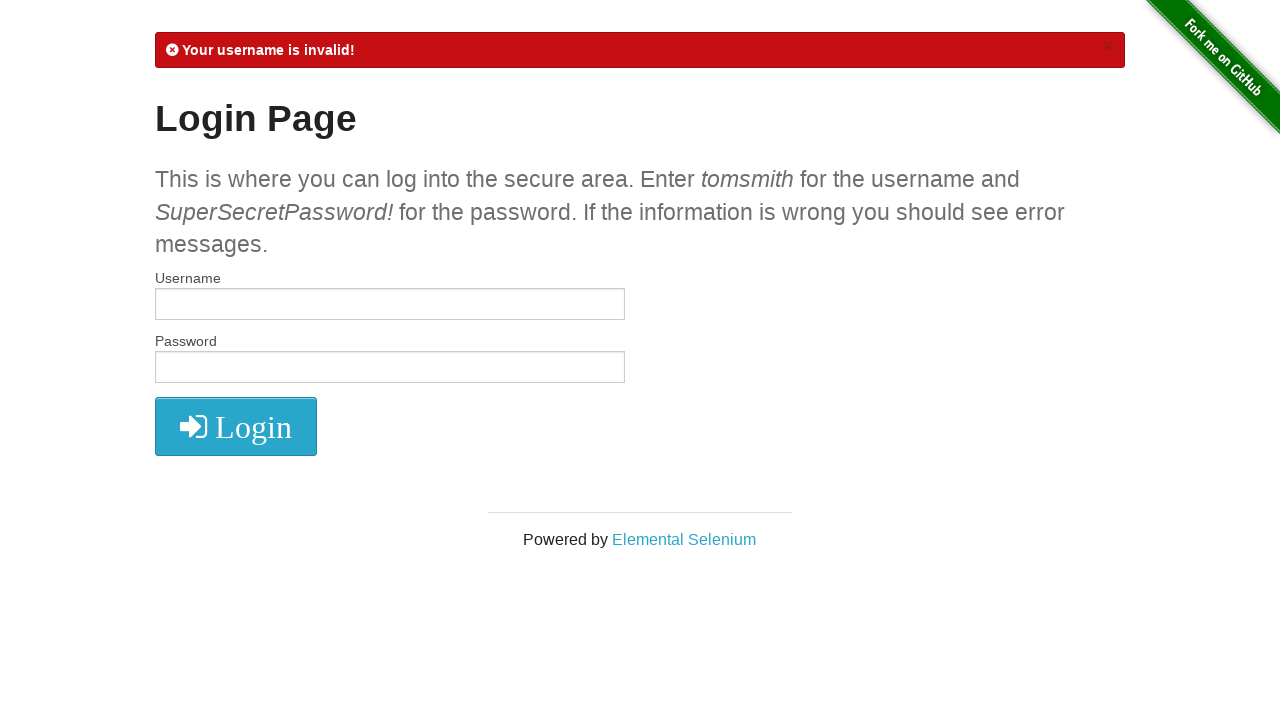

Error message element appeared on page
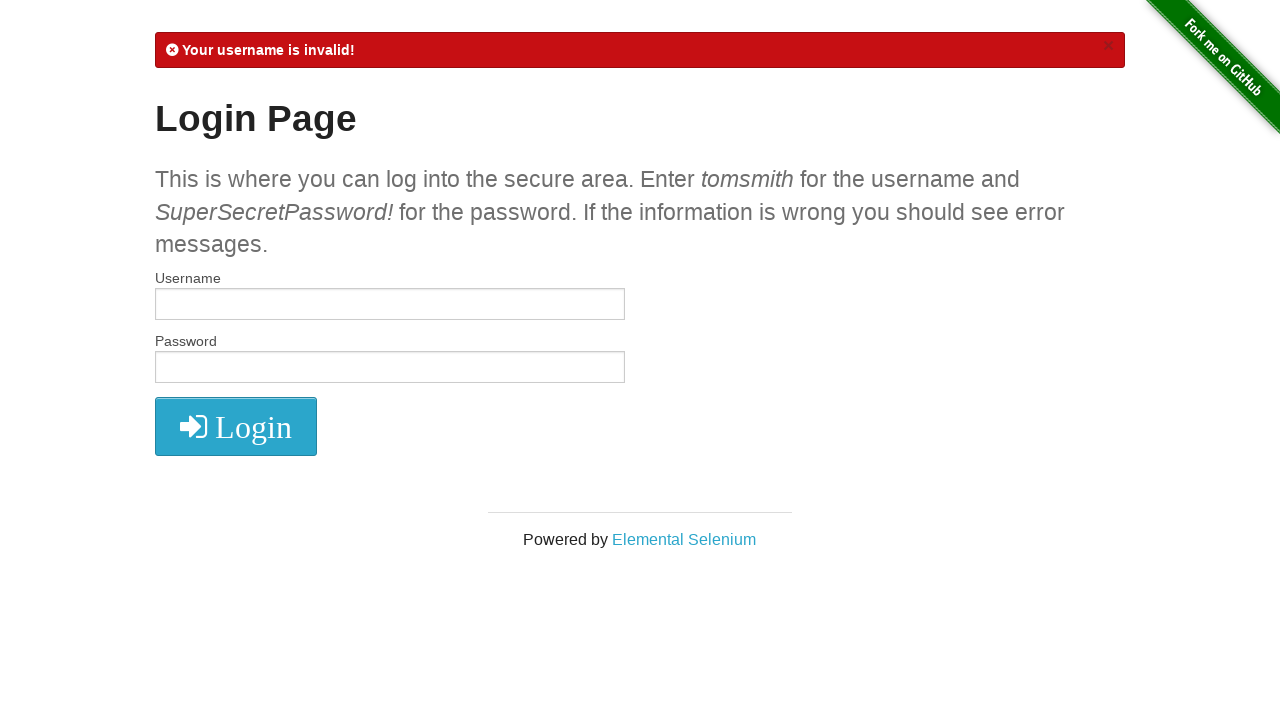

Retrieved error message text: 'Your username is invalid!
            ×'
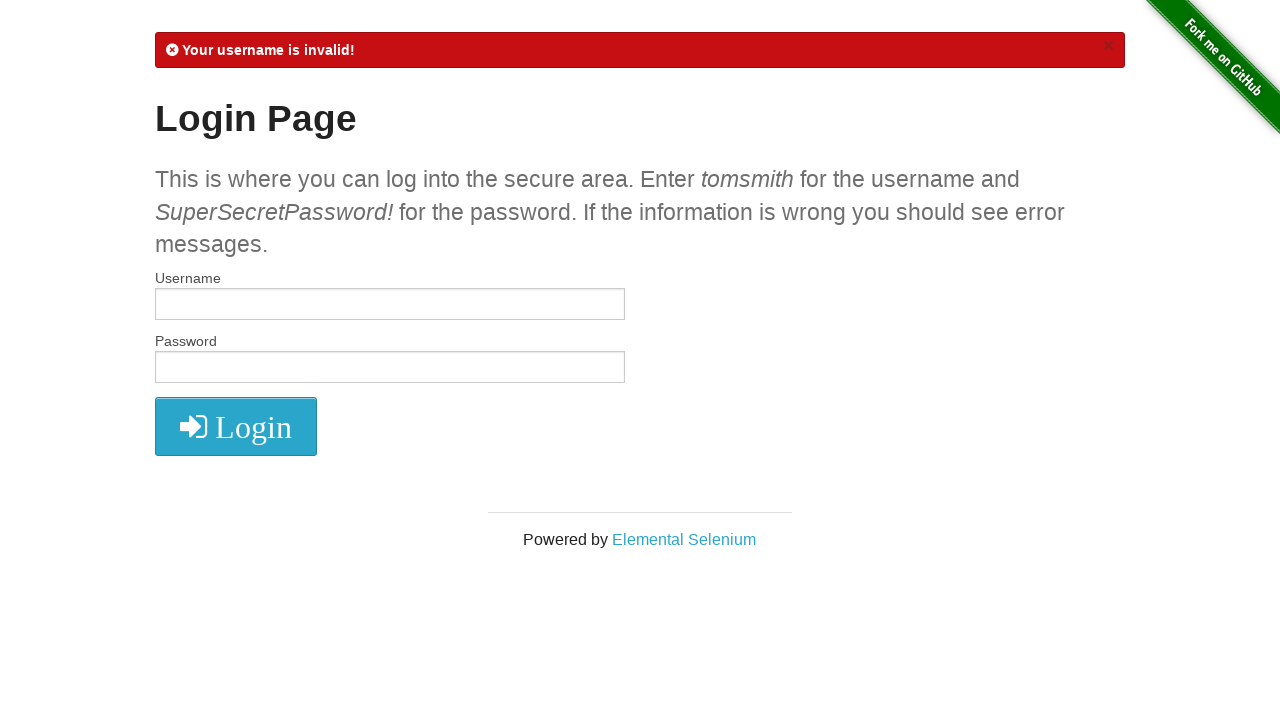

Verified that error message contains expected text 'Your username is invalid!'
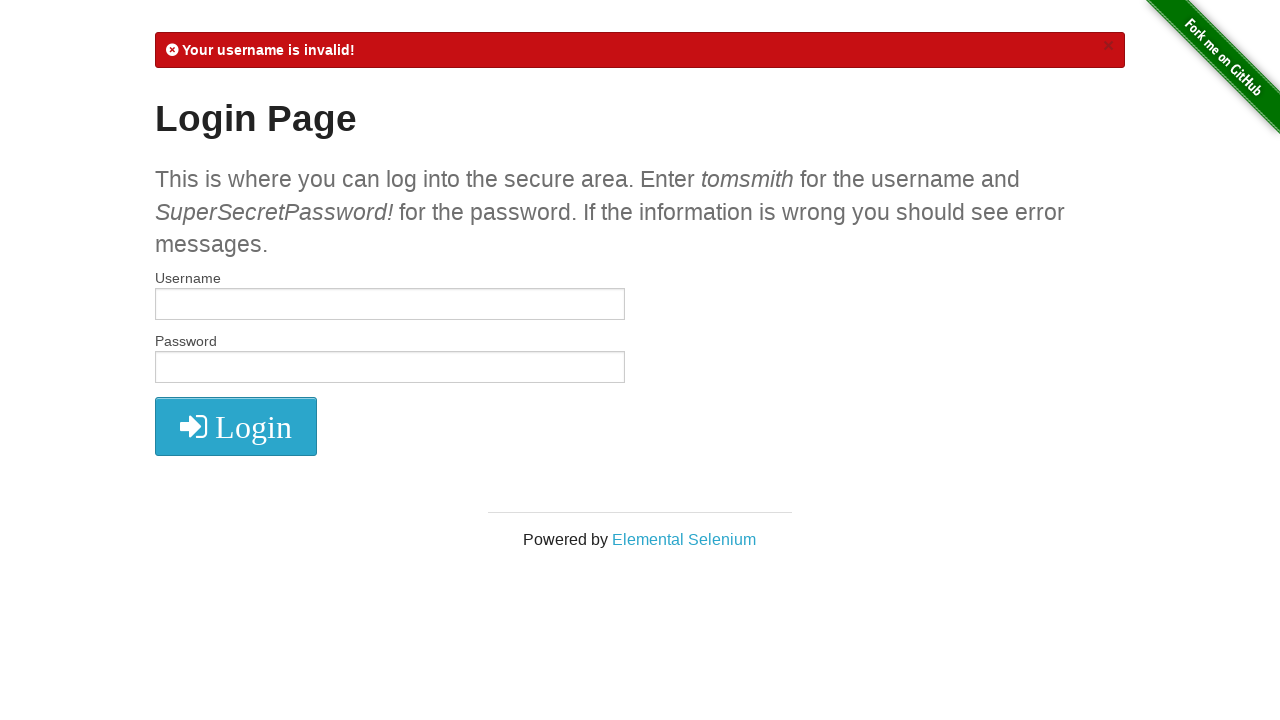

Verified user is still on login page after failed authentication
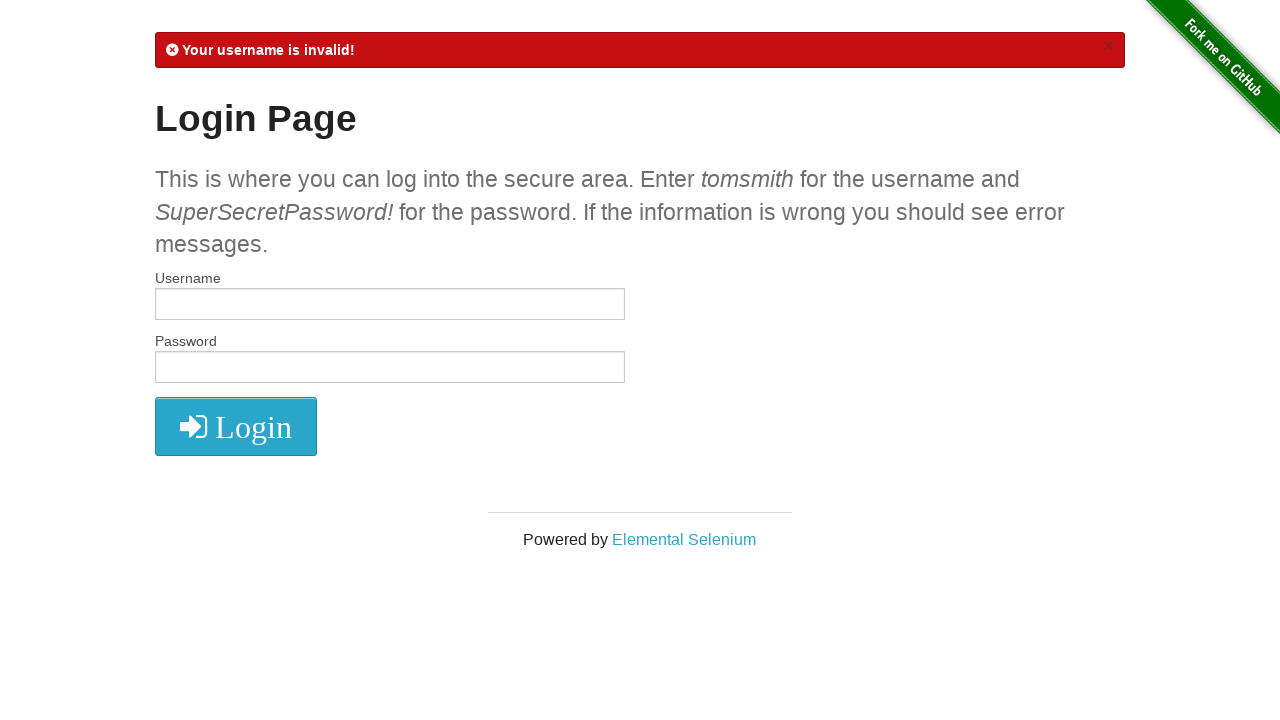

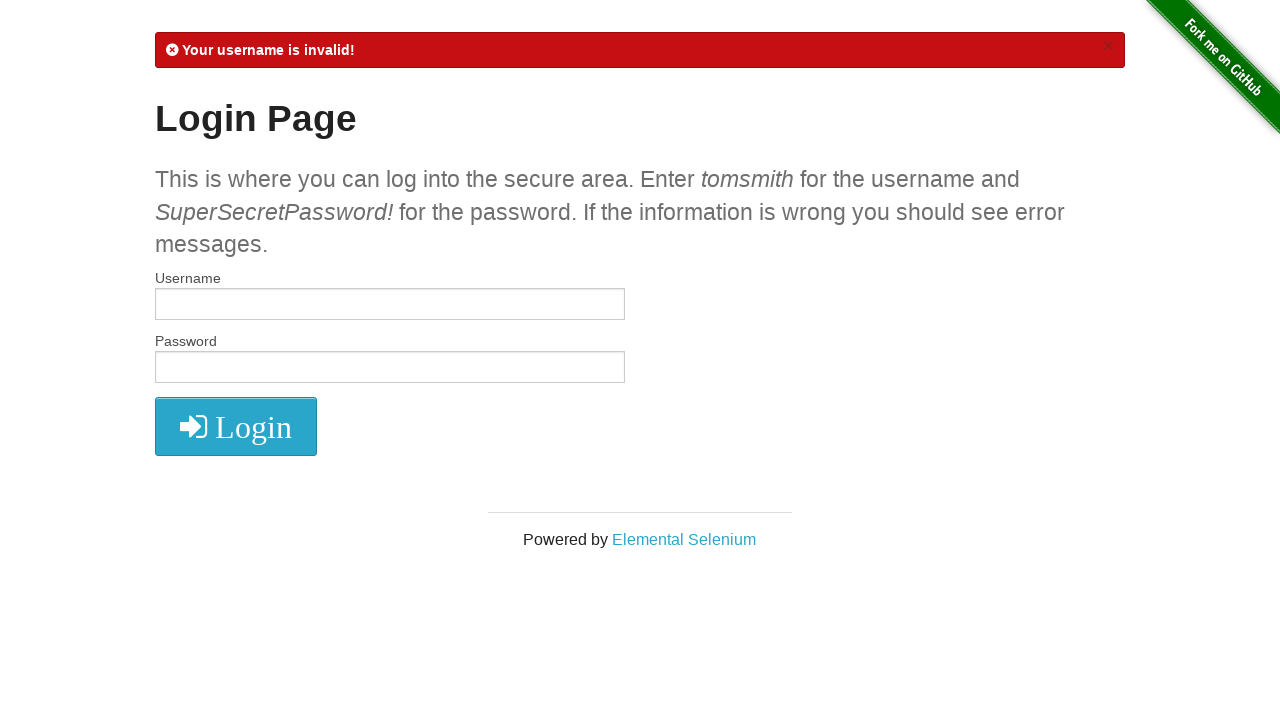